Tests form cancel functionality by filling a username field and clicking cancel to verify the form resets.

Starting URL: https://testpages.eviltester.com/styled/basic-html-form-test.html

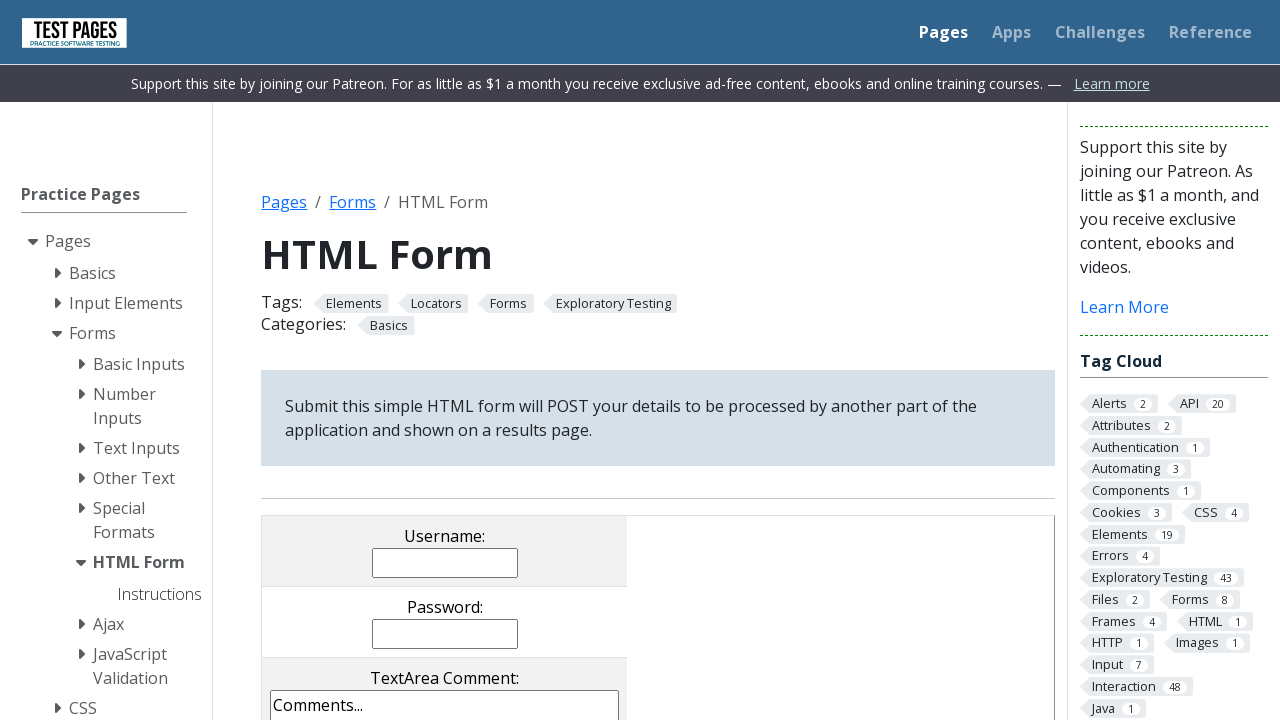

Filled username field with 'Evgeniia' on input[name='username']
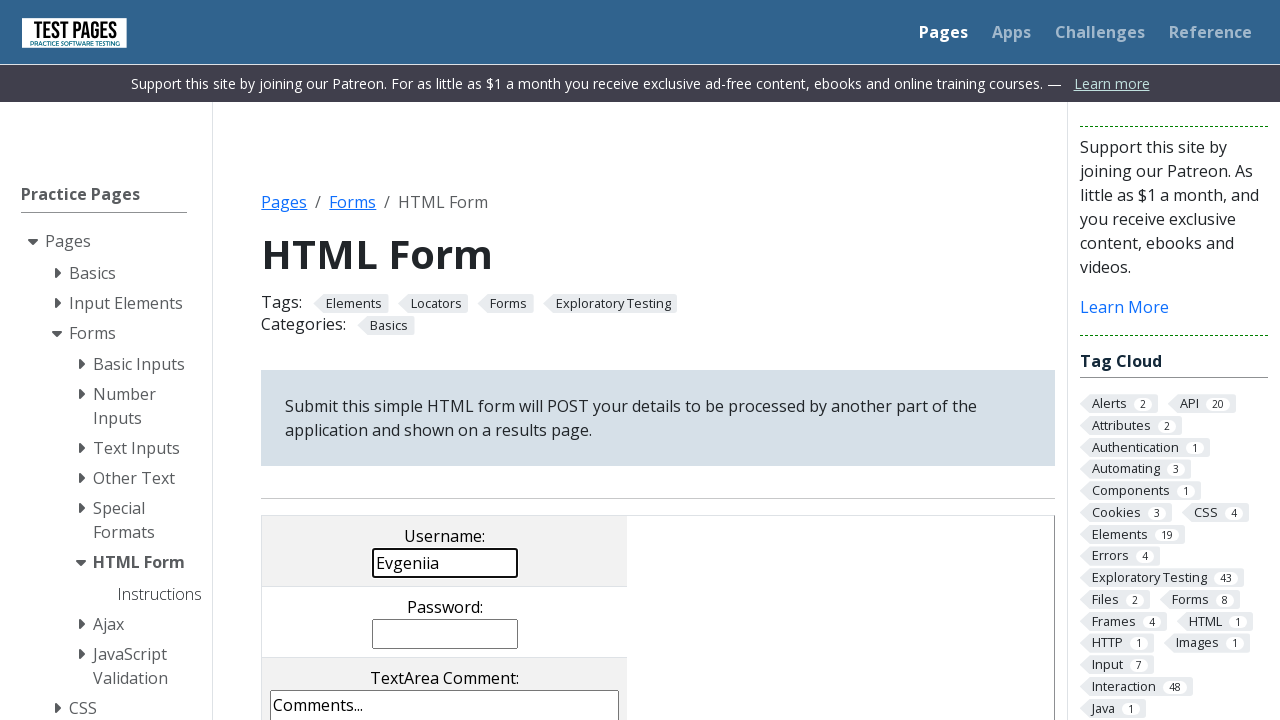

Clicked cancel button to reset form at (381, 360) on input[value='cancel']
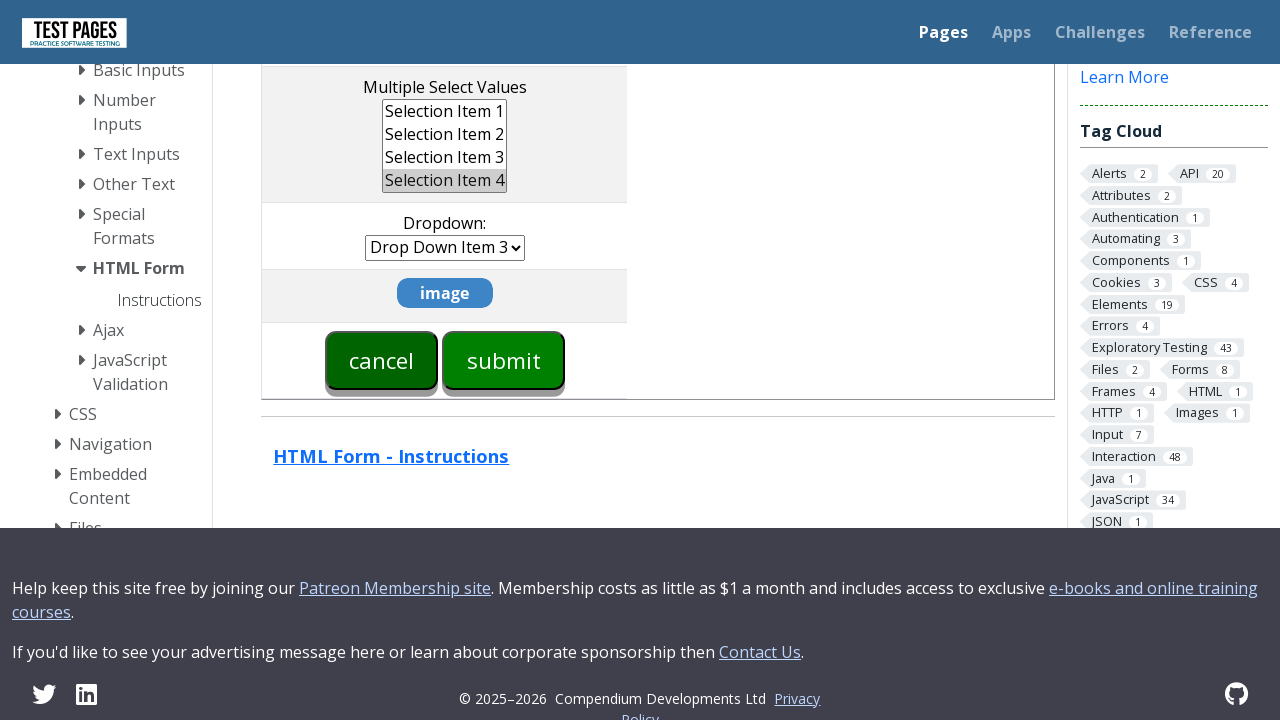

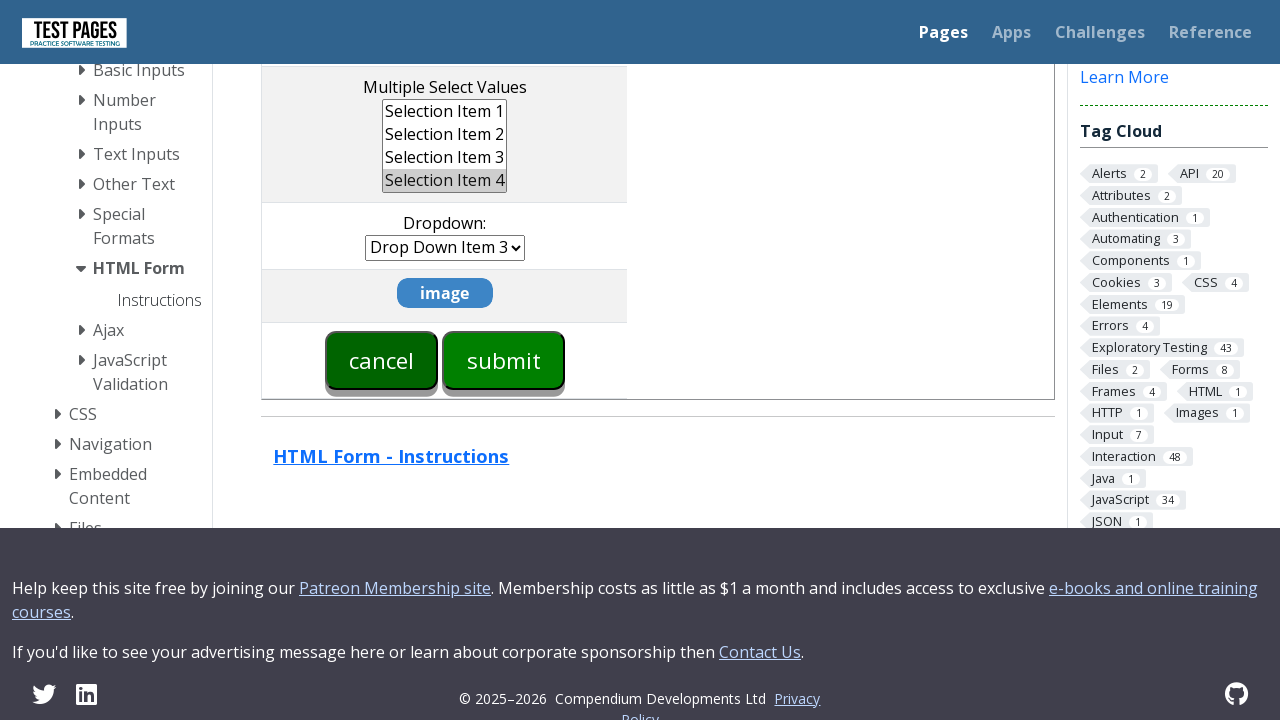